Tests autocomplete functionality by typing partial text, waiting for suggestions to appear, and selecting a country from the dropdown list.

Starting URL: https://rahulshettyacademy.com/AutomationPractice/

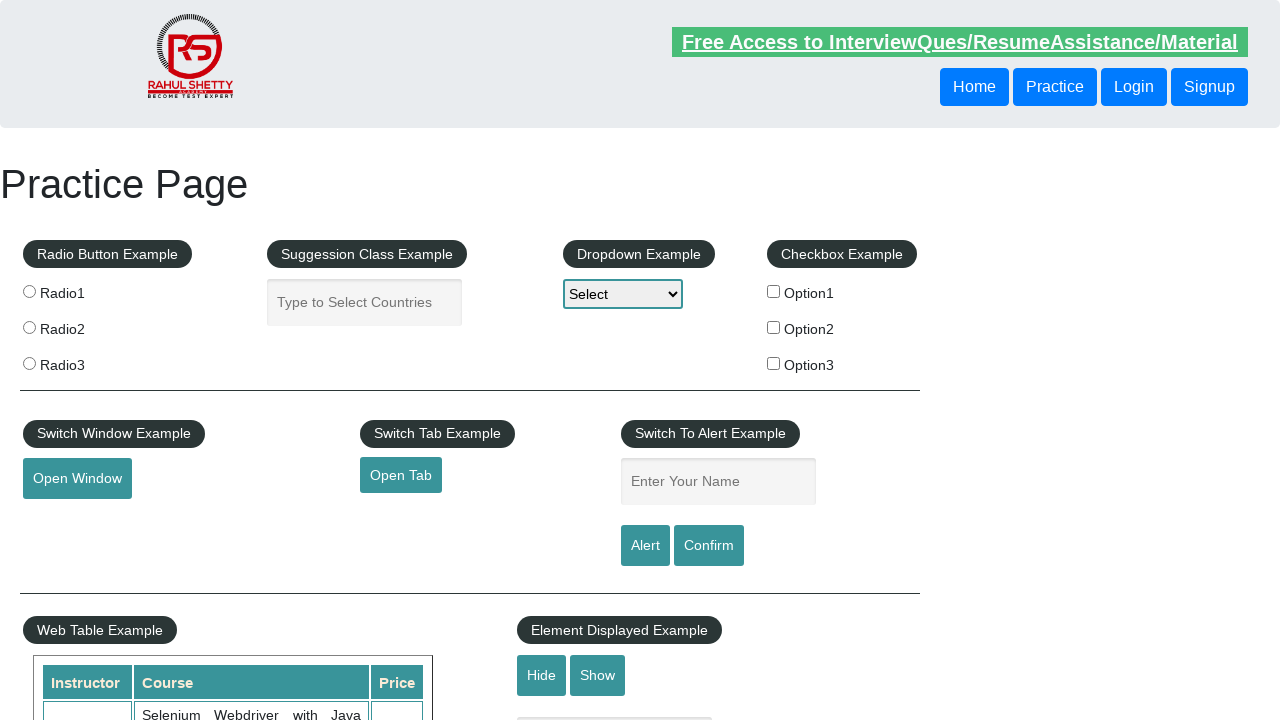

Filled autocomplete field with 'Ind' to trigger suggestions on #autocomplete
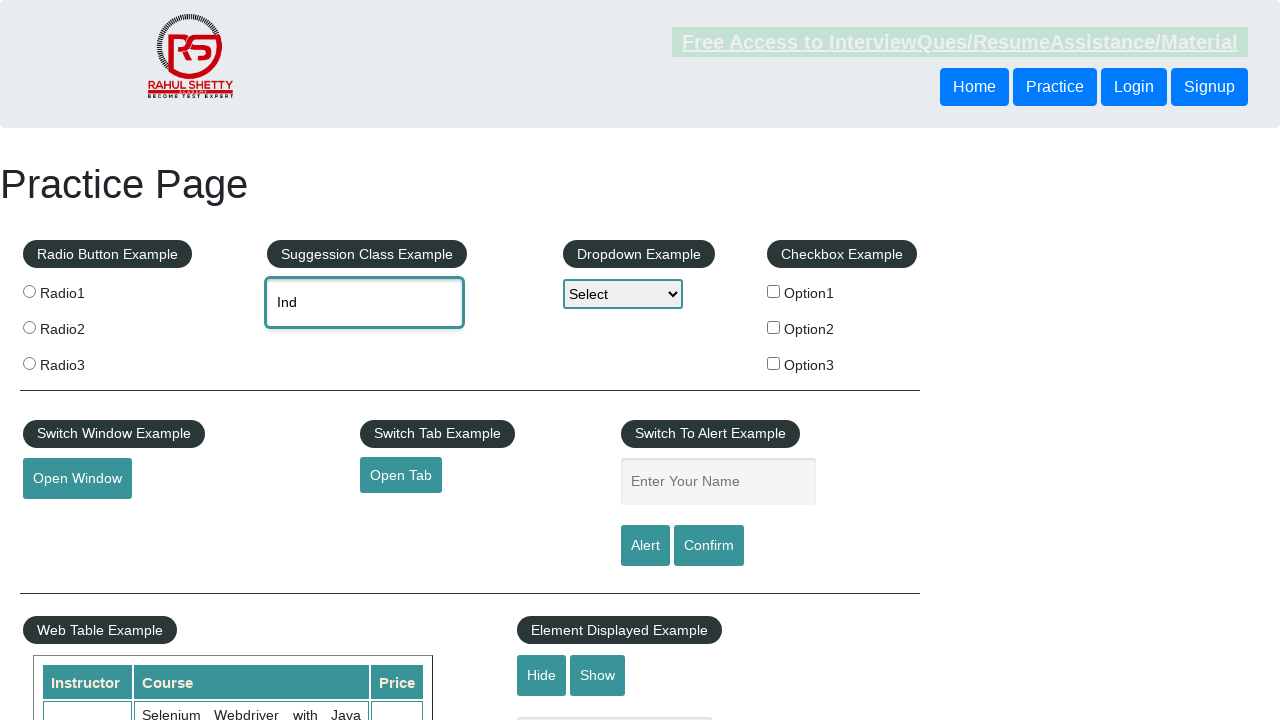

Autocomplete suggestions dropdown appeared
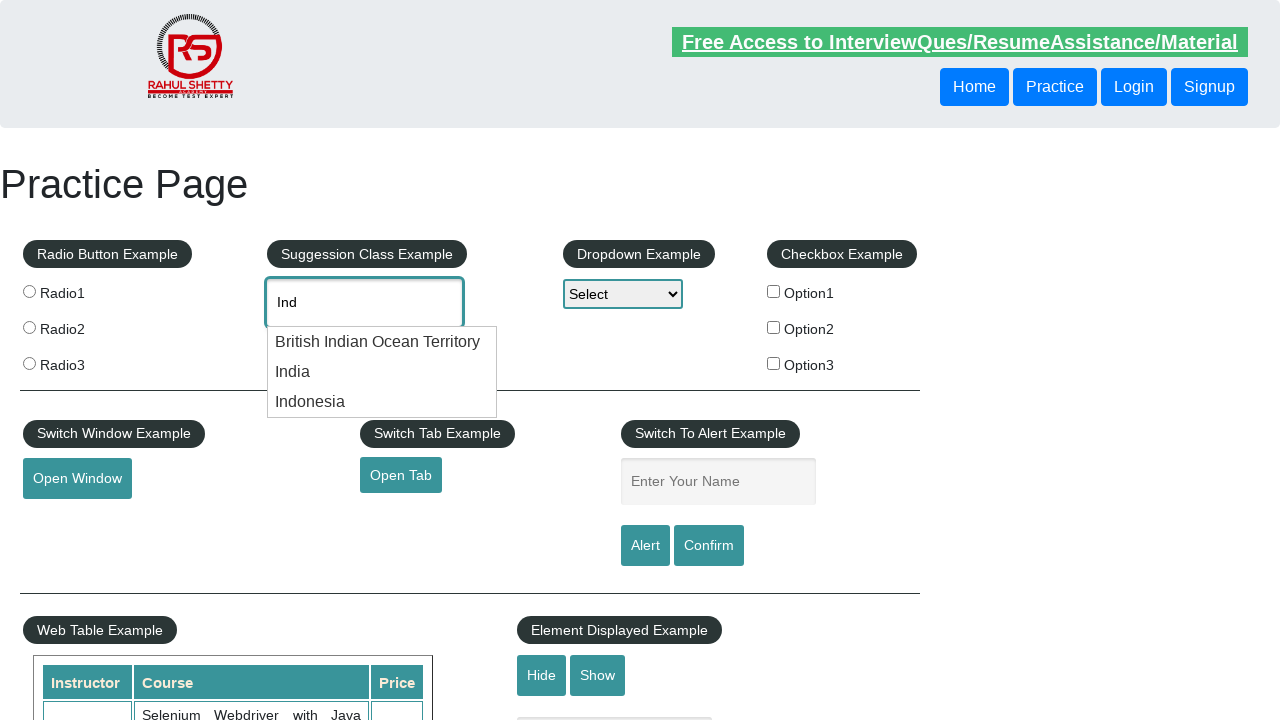

Selected 'India' from autocomplete dropdown at (382, 342) on ul.ui-menu li:has-text('India')
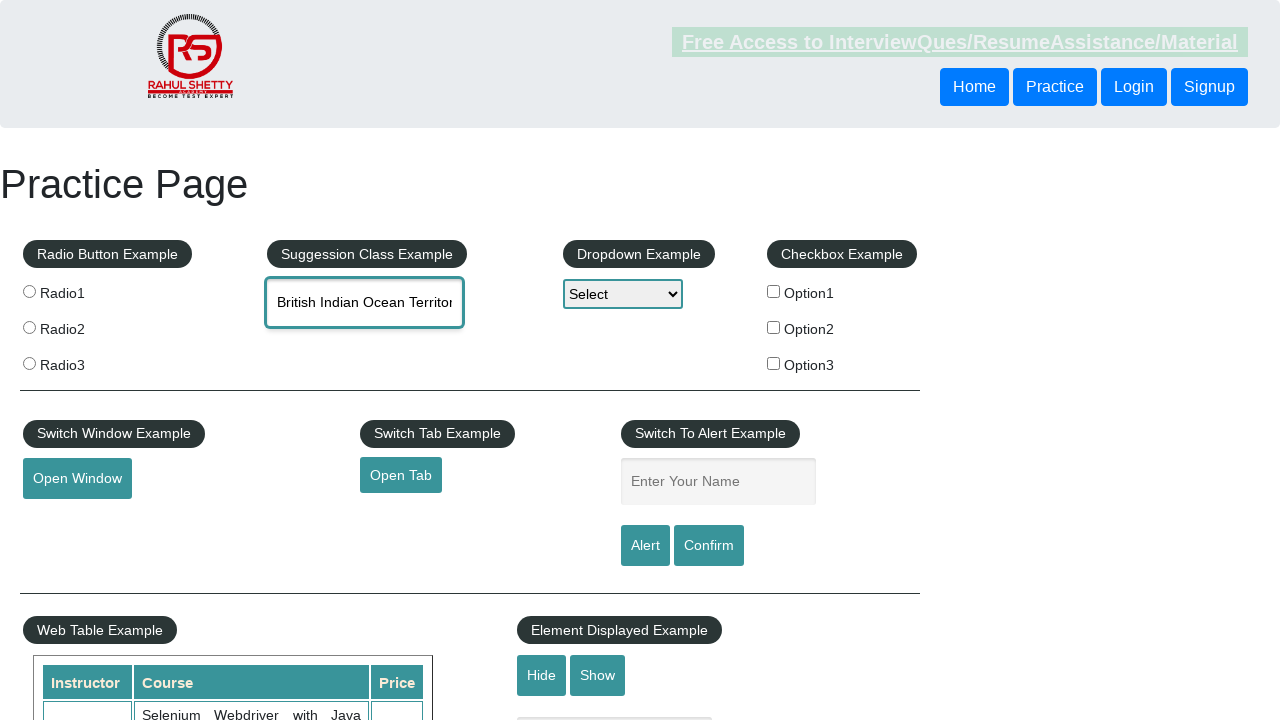

Cleared autocomplete field on #autocomplete
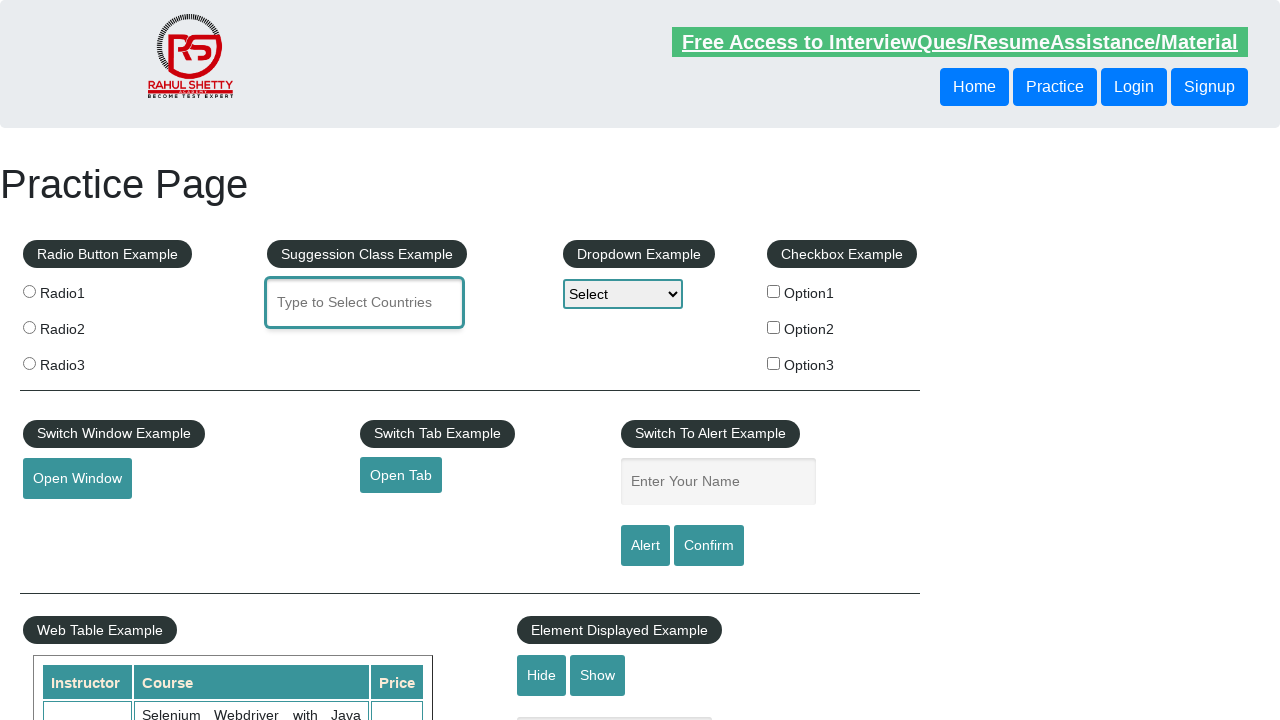

Filled autocomplete field with 'India' on #autocomplete
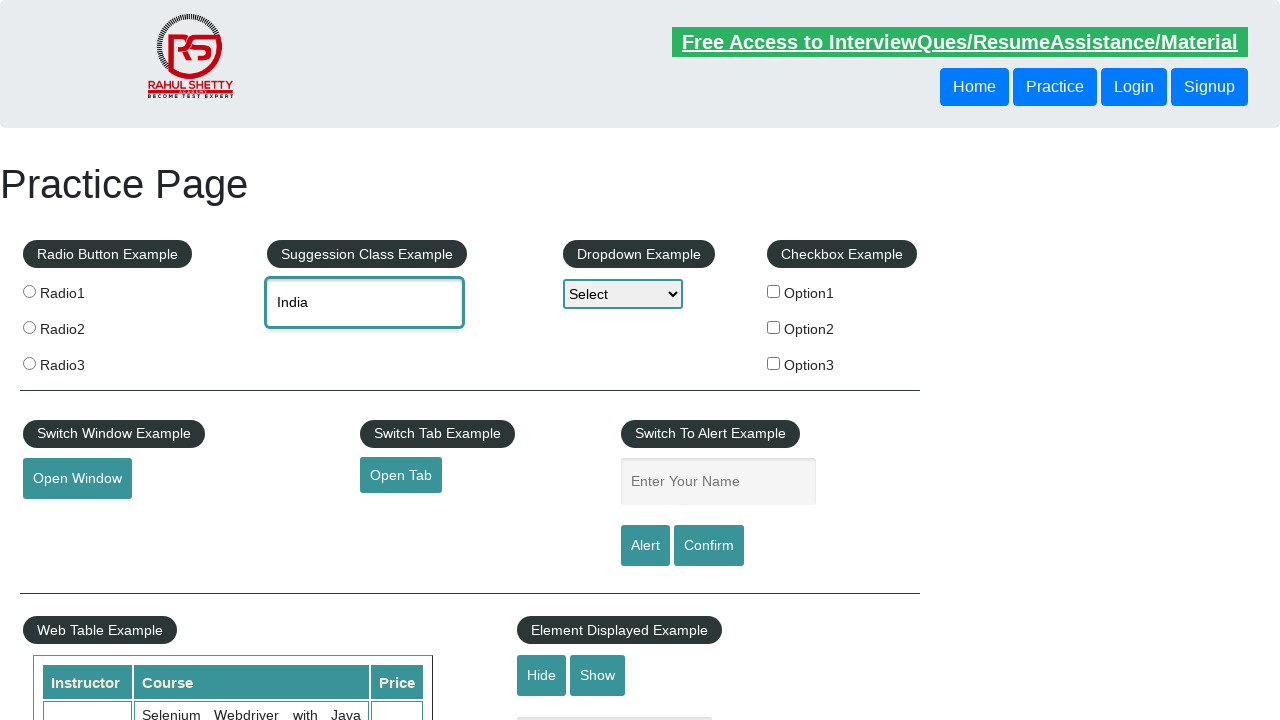

Autocomplete suggestions dropdown appeared again
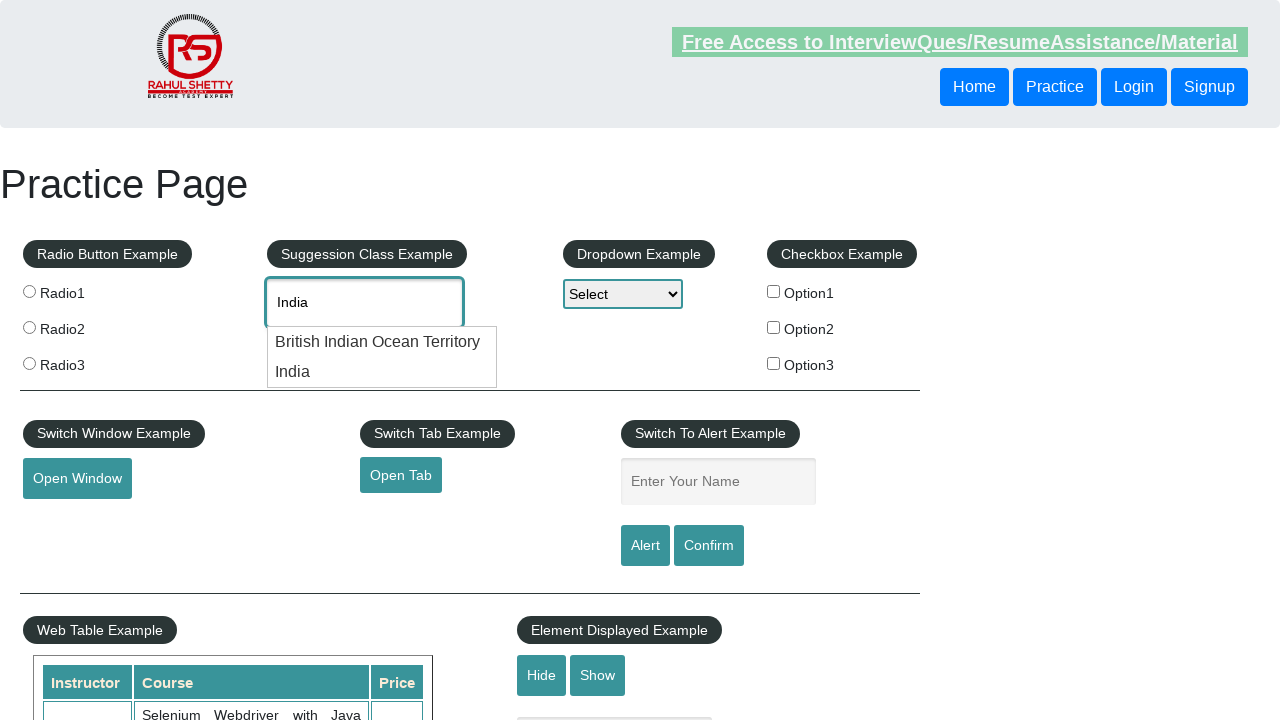

Pressed ArrowDown to navigate suggestions on #autocomplete
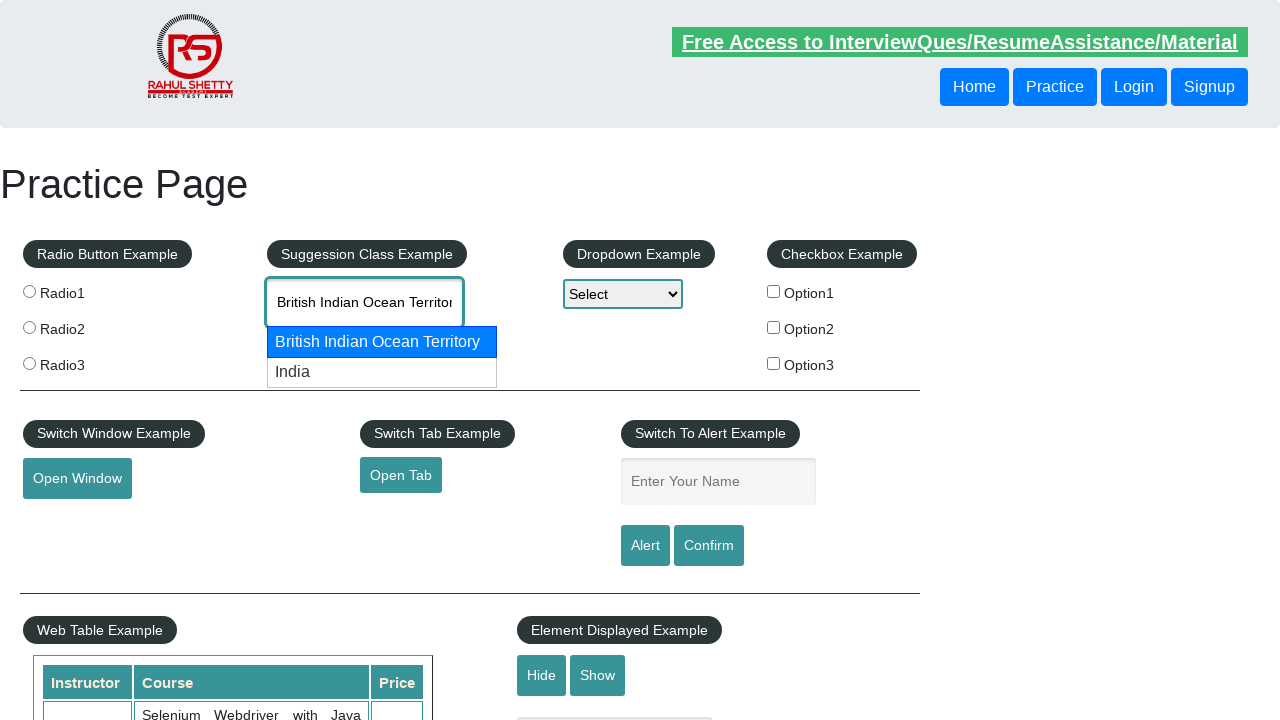

Pressed ArrowDown again to navigate further on #autocomplete
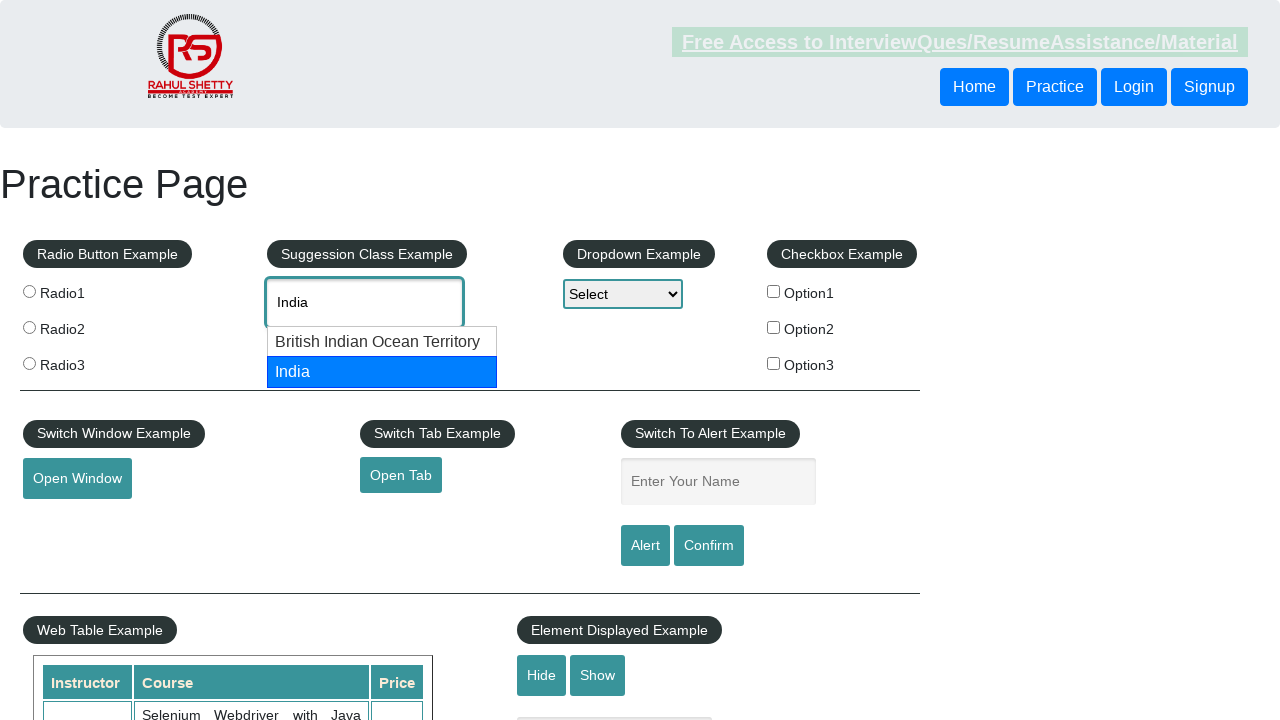

Pressed Enter to select highlighted suggestion on #autocomplete
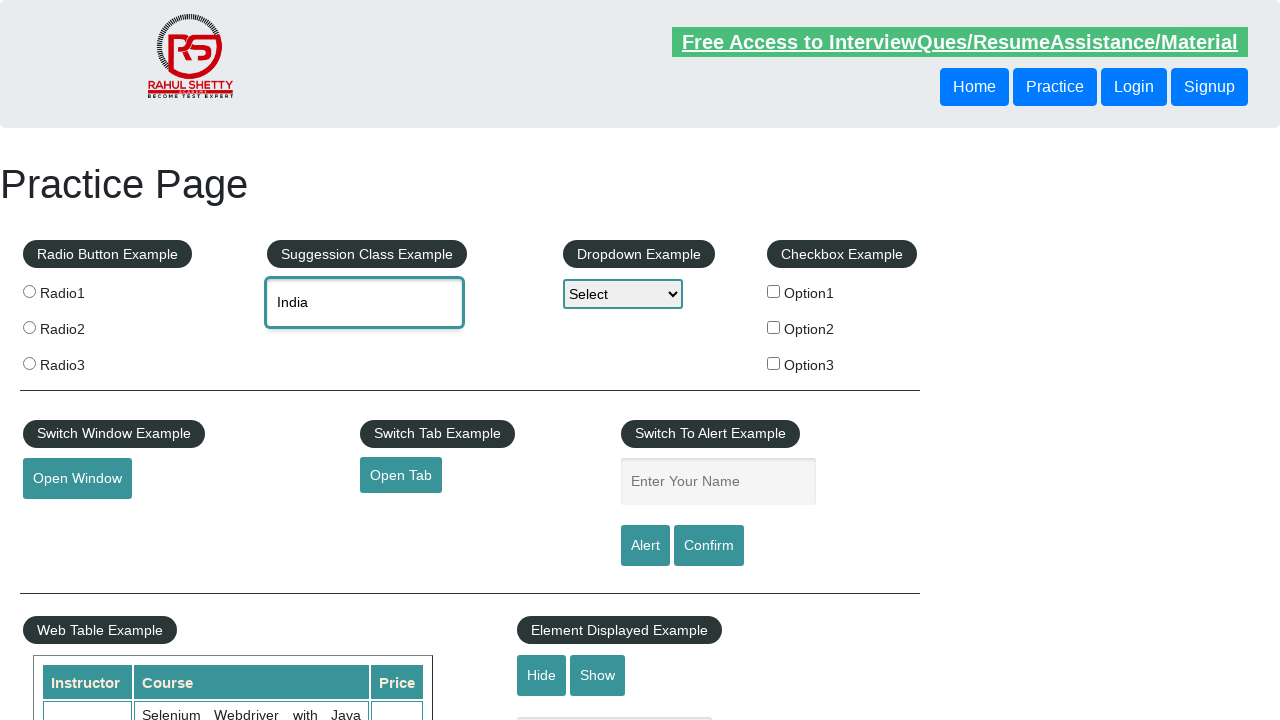

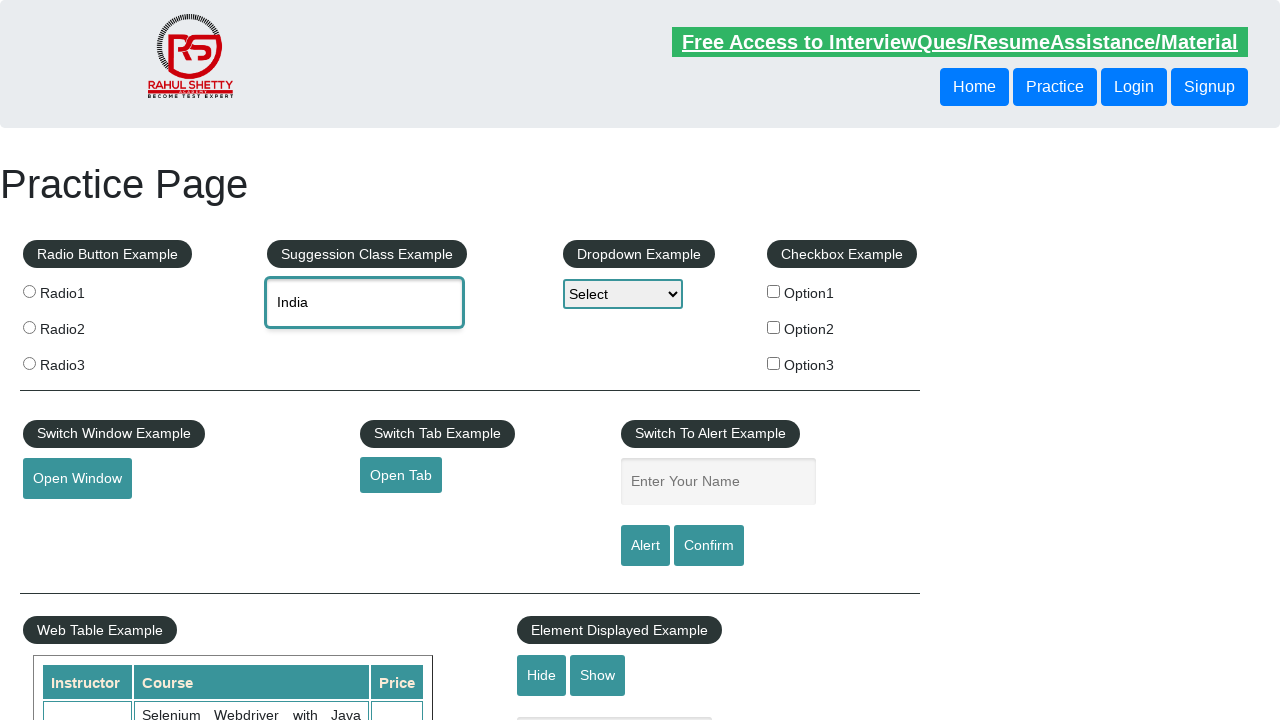